Tests navigation performance by measuring the time to navigate from GitHub homepage to the About page.

Starting URL: https://github.com

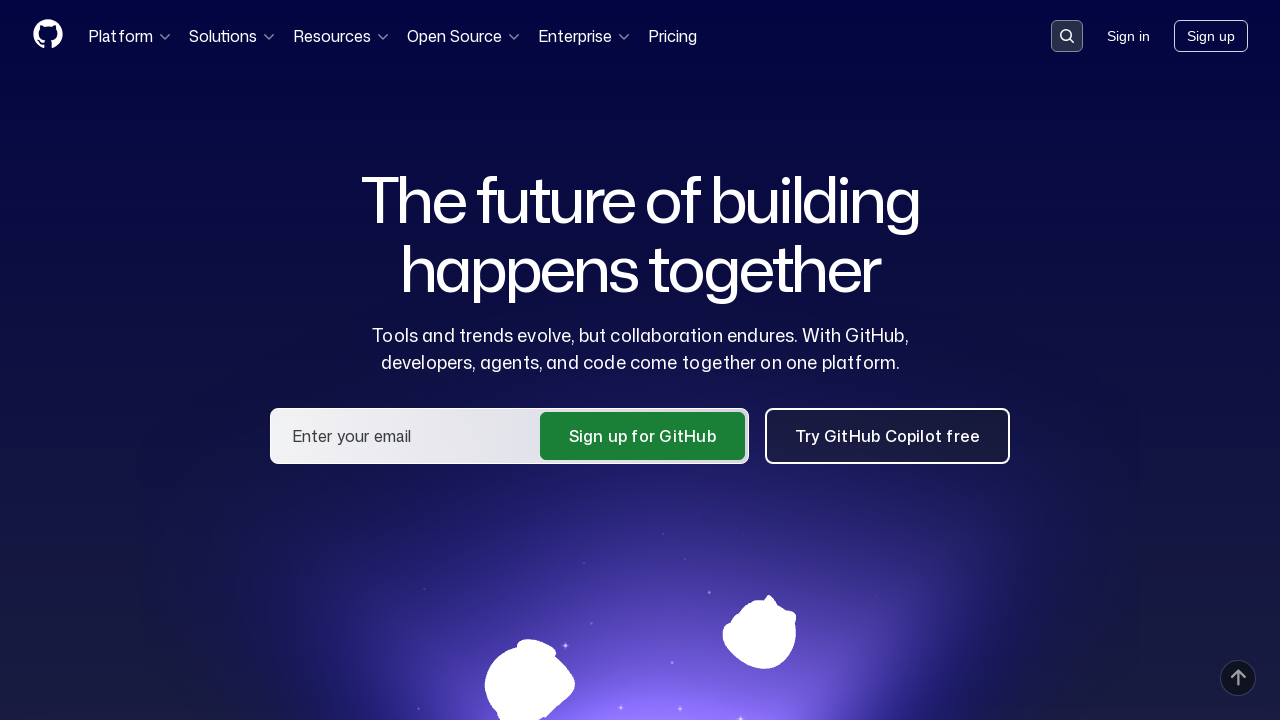

Navigated to GitHub About page
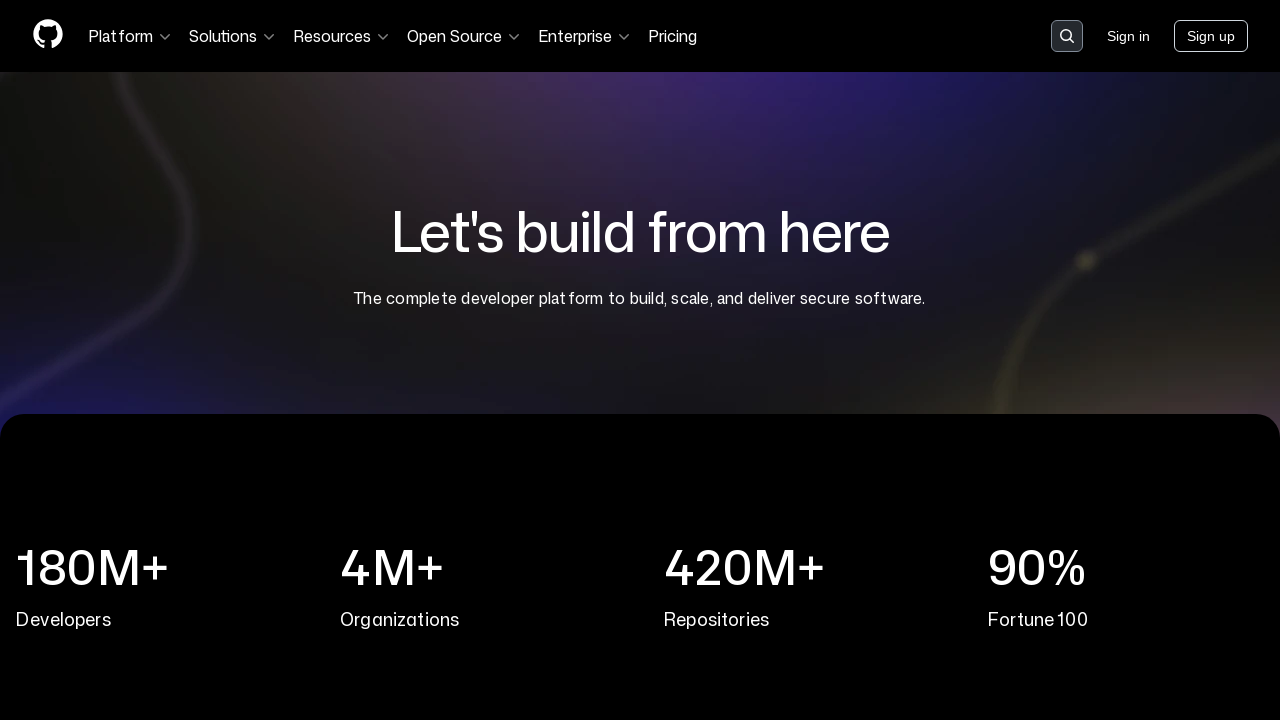

Page DOM content loaded
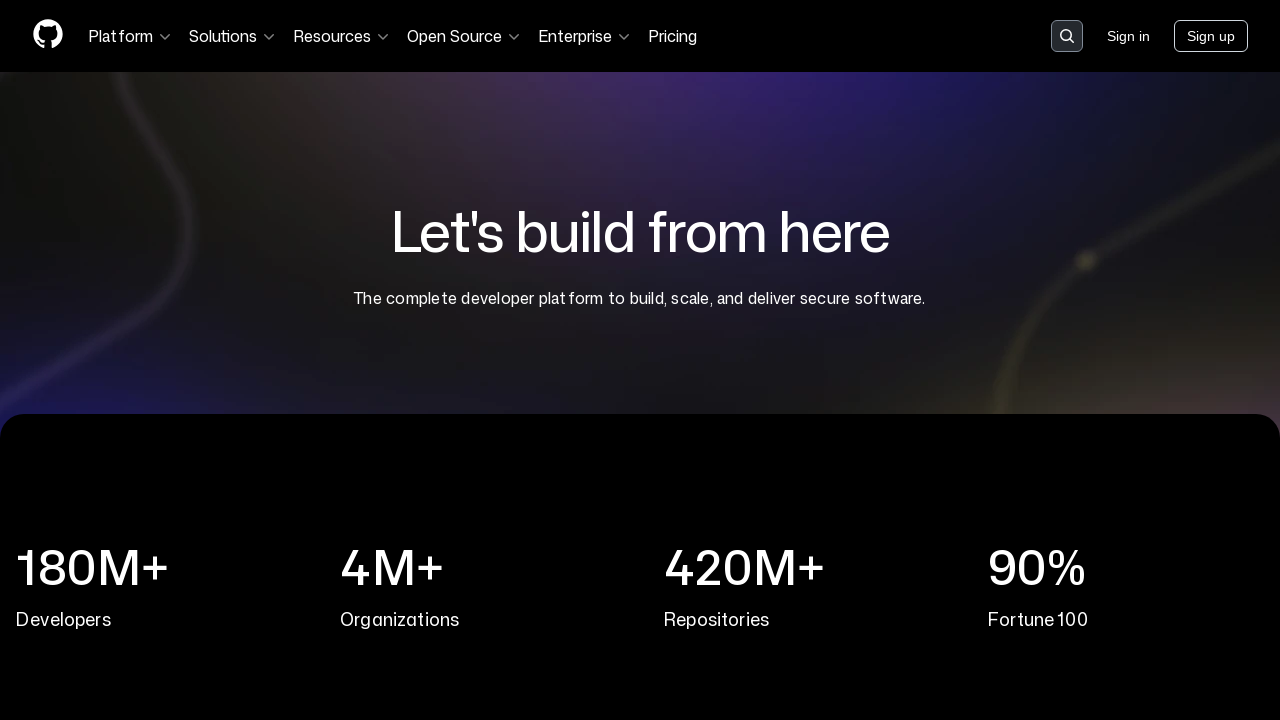

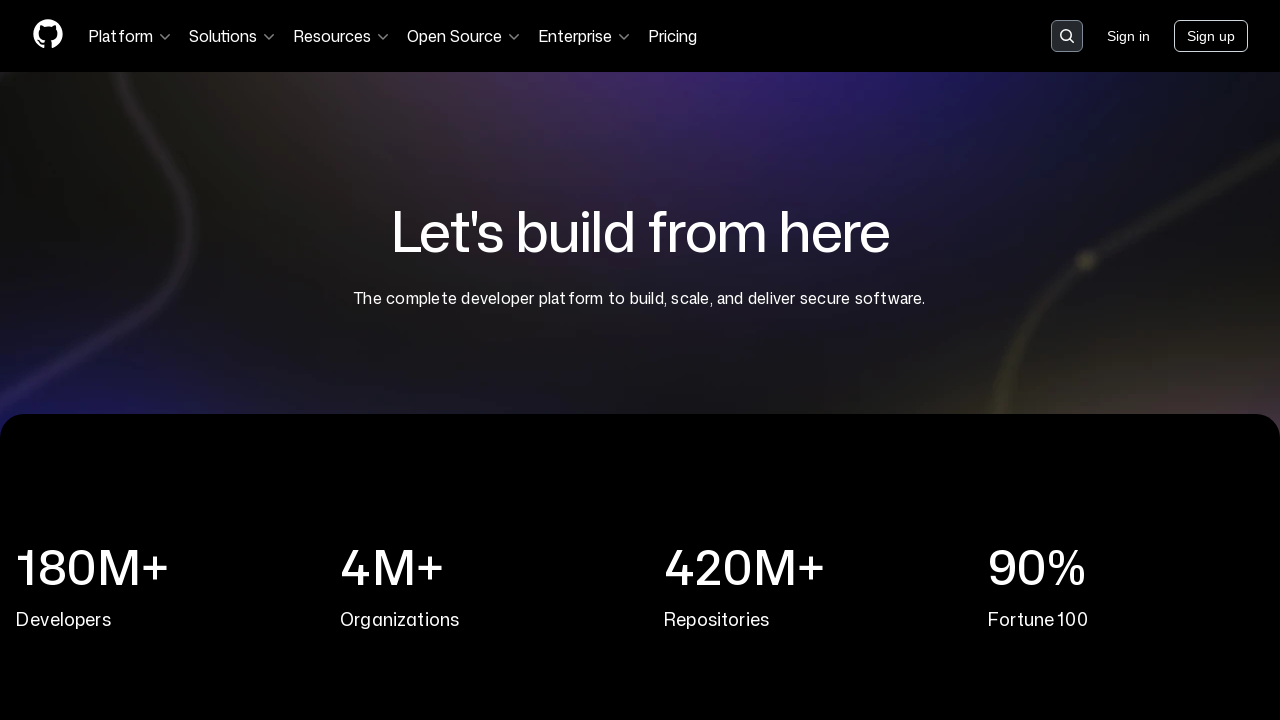